Tests checkbox interaction on a dynamic controls page by clicking to select and deselect it, verifying its state after each action

Starting URL: https://training-support.net/webelements/dynamic-controls

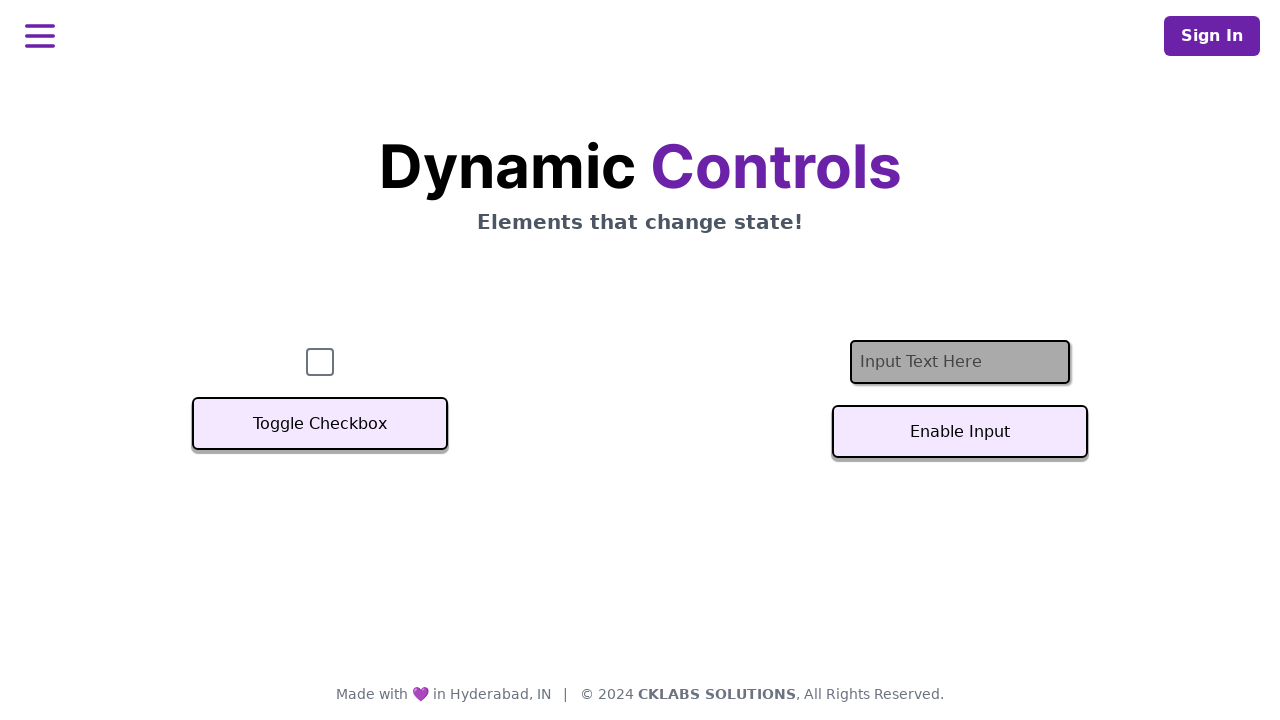

Clicked checkbox to select it at (320, 362) on #checkbox
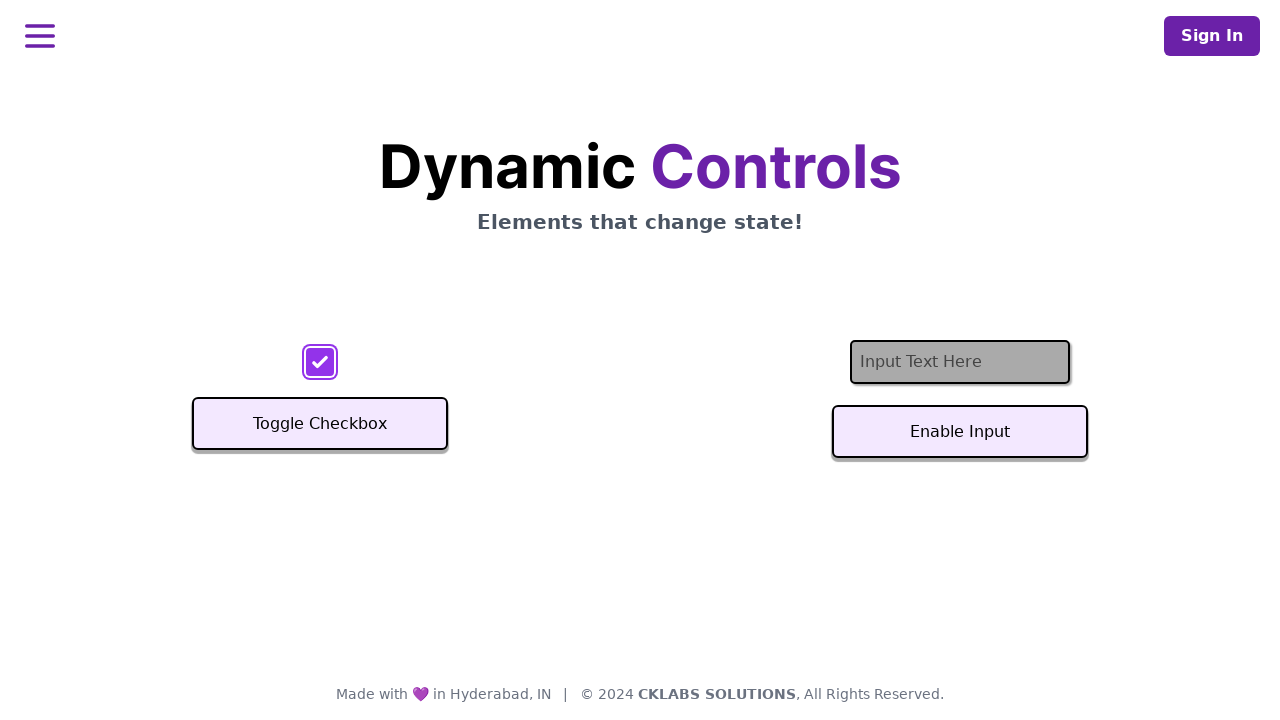

Clicked checkbox to deselect it at (320, 362) on #checkbox
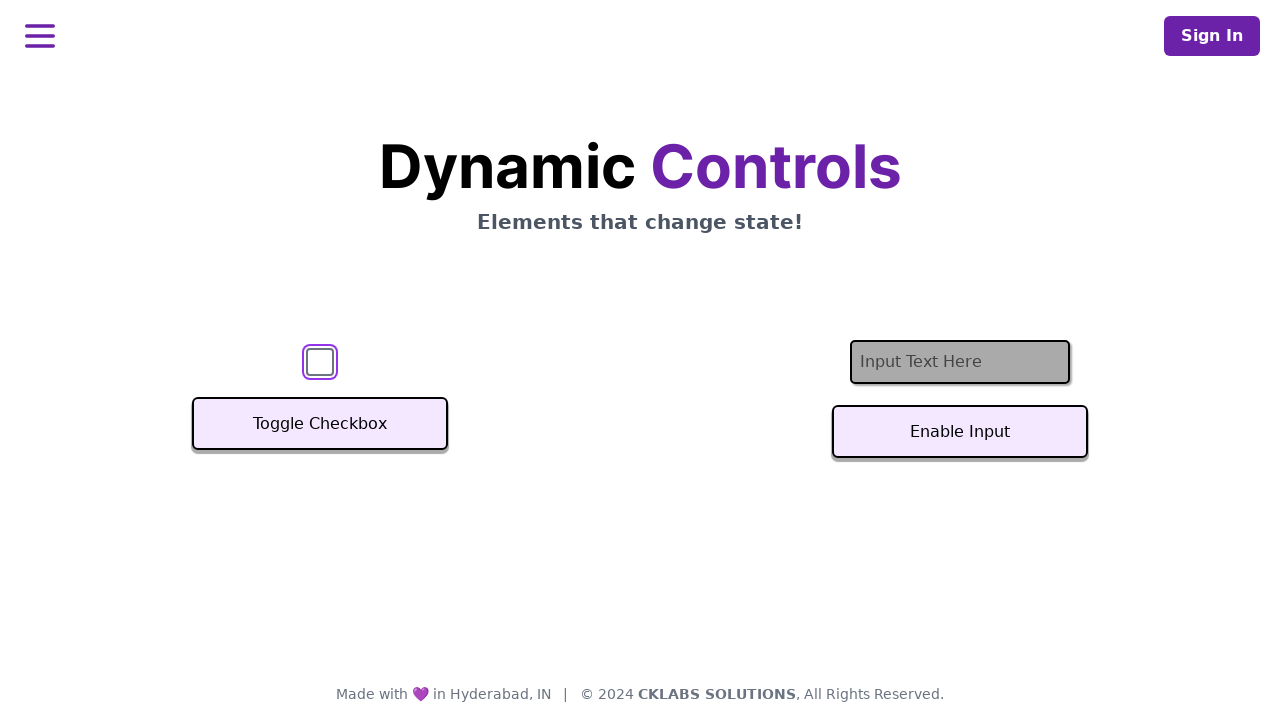

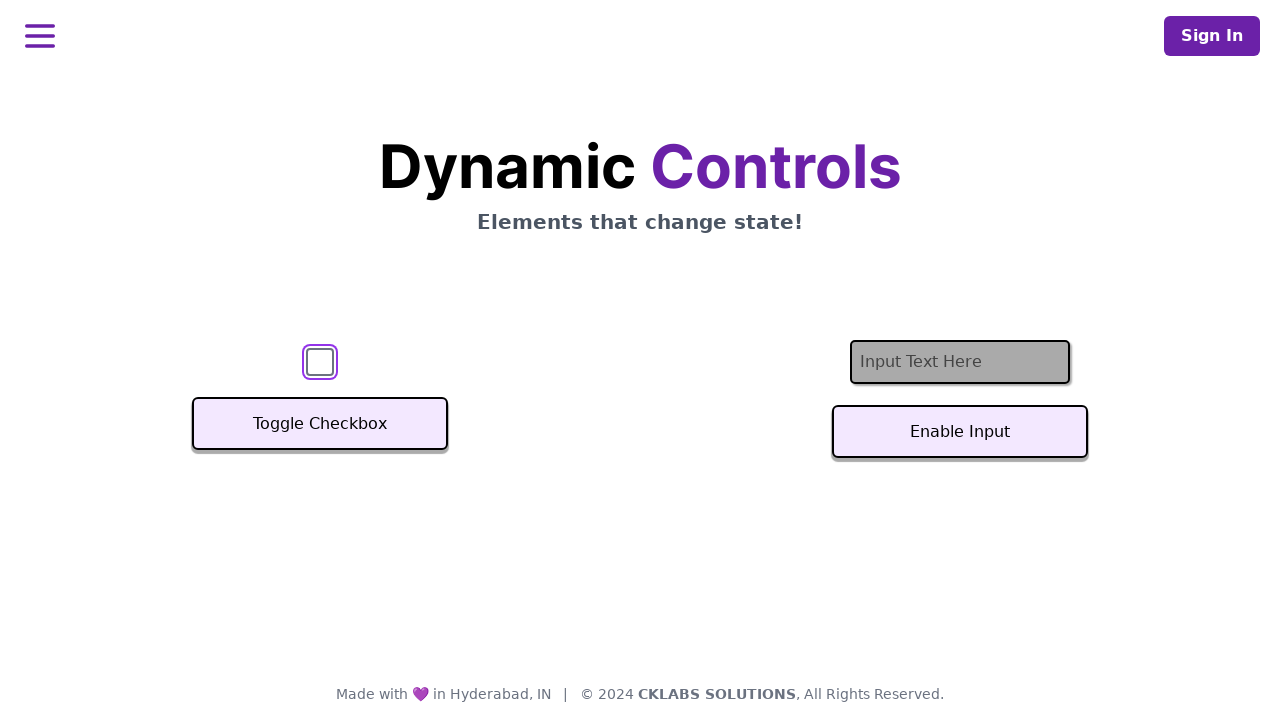